Tests deleting a todo by adding a task, hovering over it, and clicking the destroy button

Starting URL: https://todomvc.com/examples/react/dist/#/

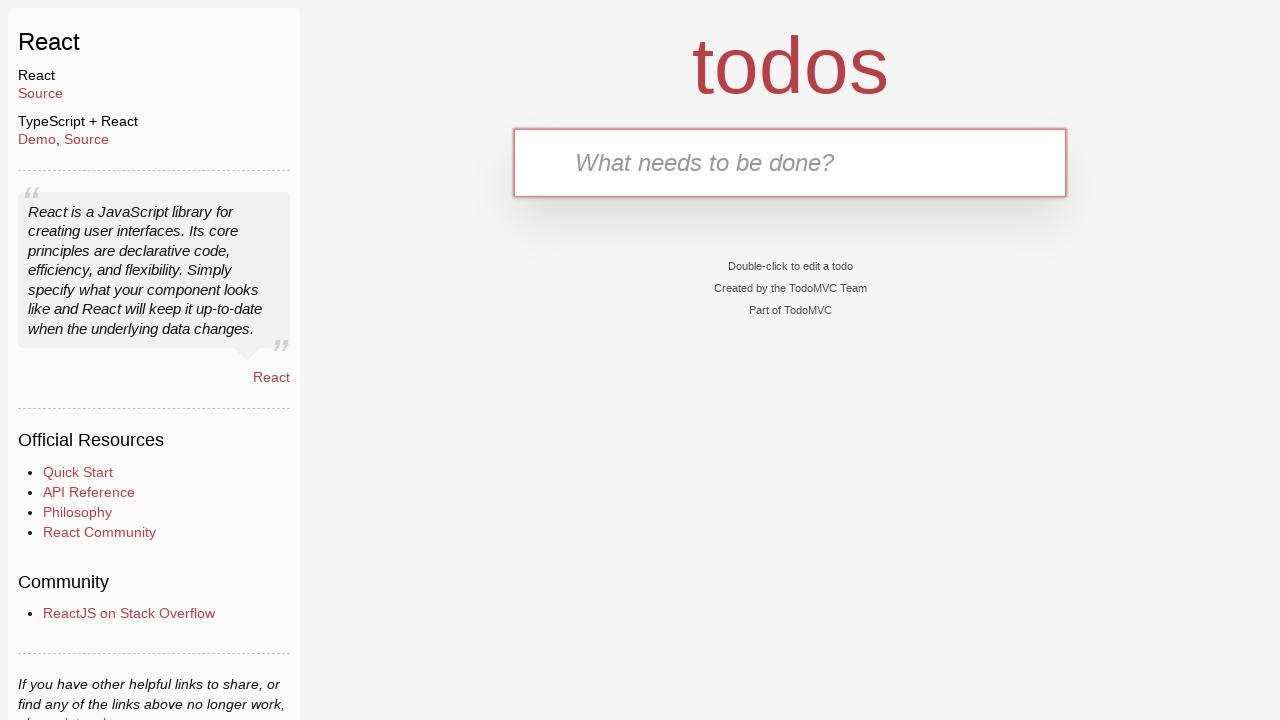

Filled new todo input with 'Task to Delete' on .new-todo
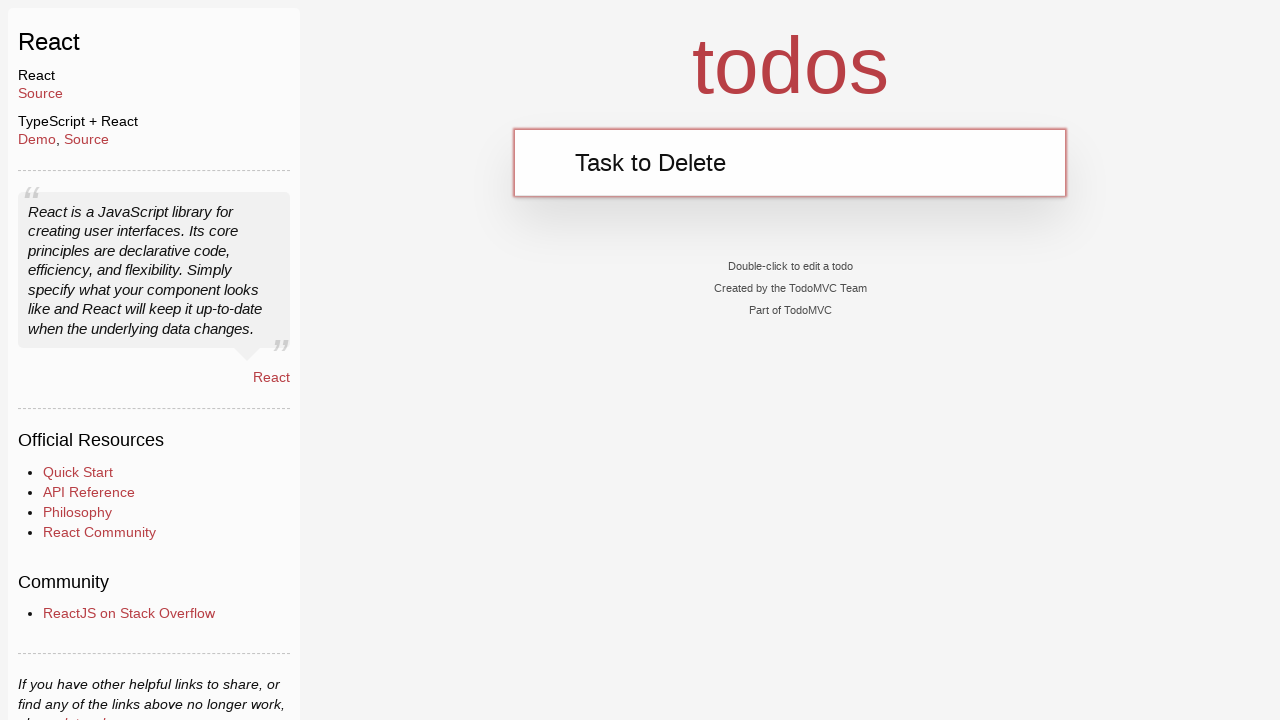

Pressed Enter to add the todo task on .new-todo
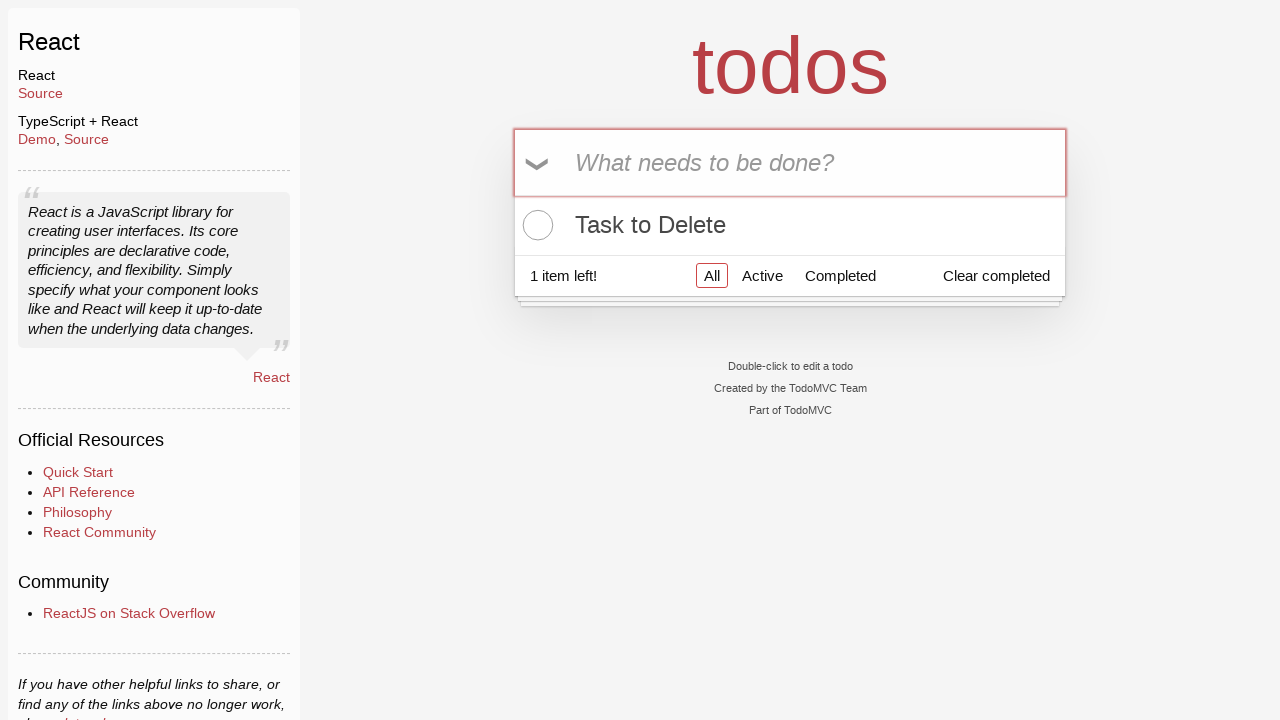

Task appeared in the todo list
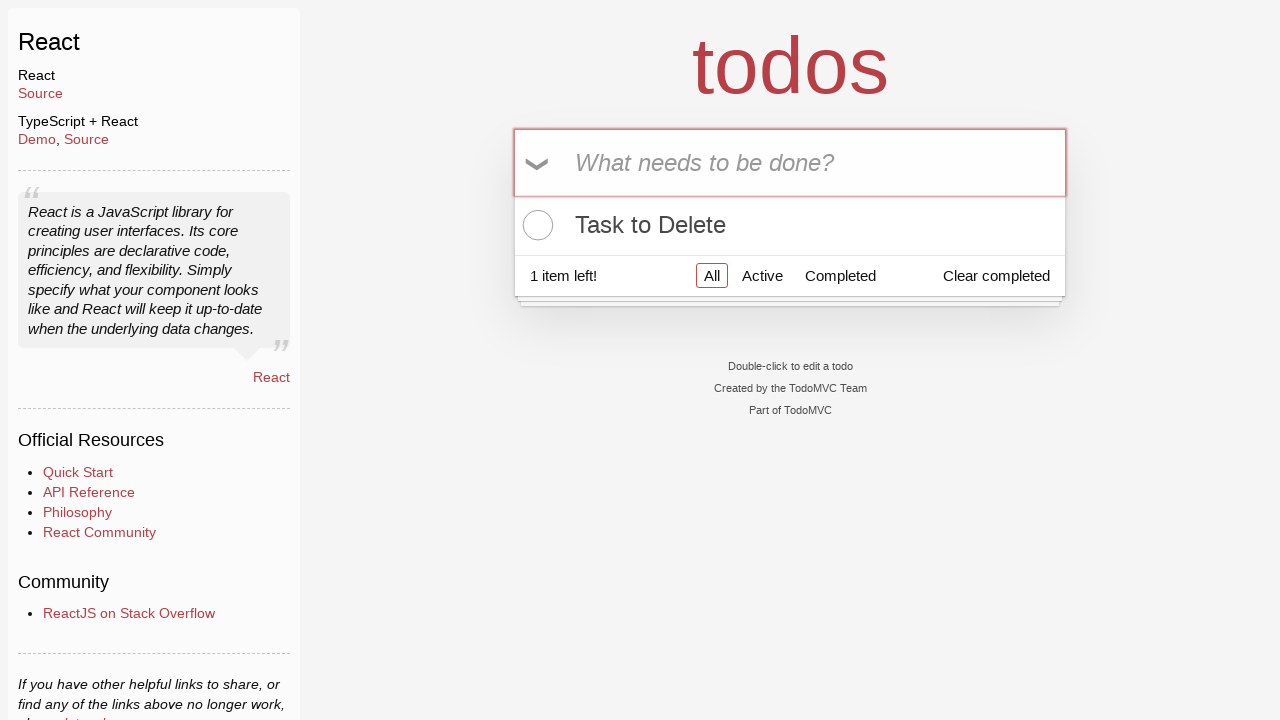

Hovered over the task to reveal delete button at (790, 225) on .todo-list li >> nth=0
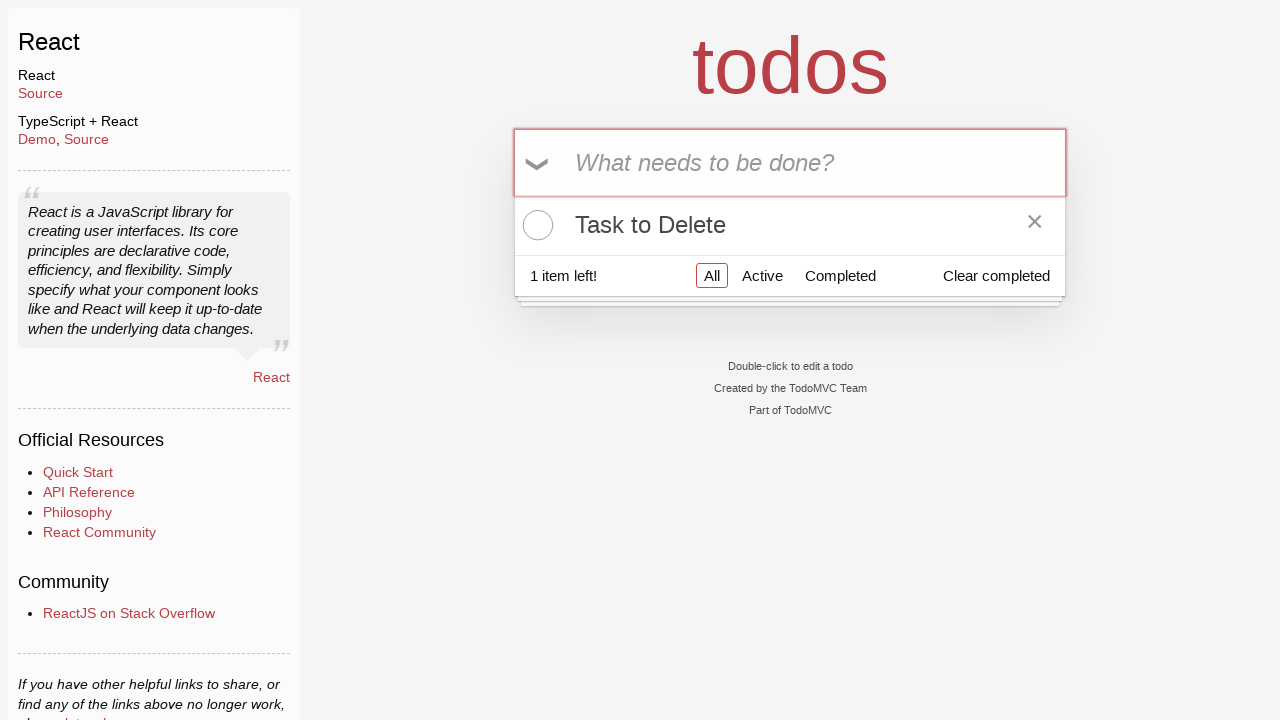

Clicked the destroy button to delete the task at (1035, 225) on .todo-list li >> nth=0 >> .destroy
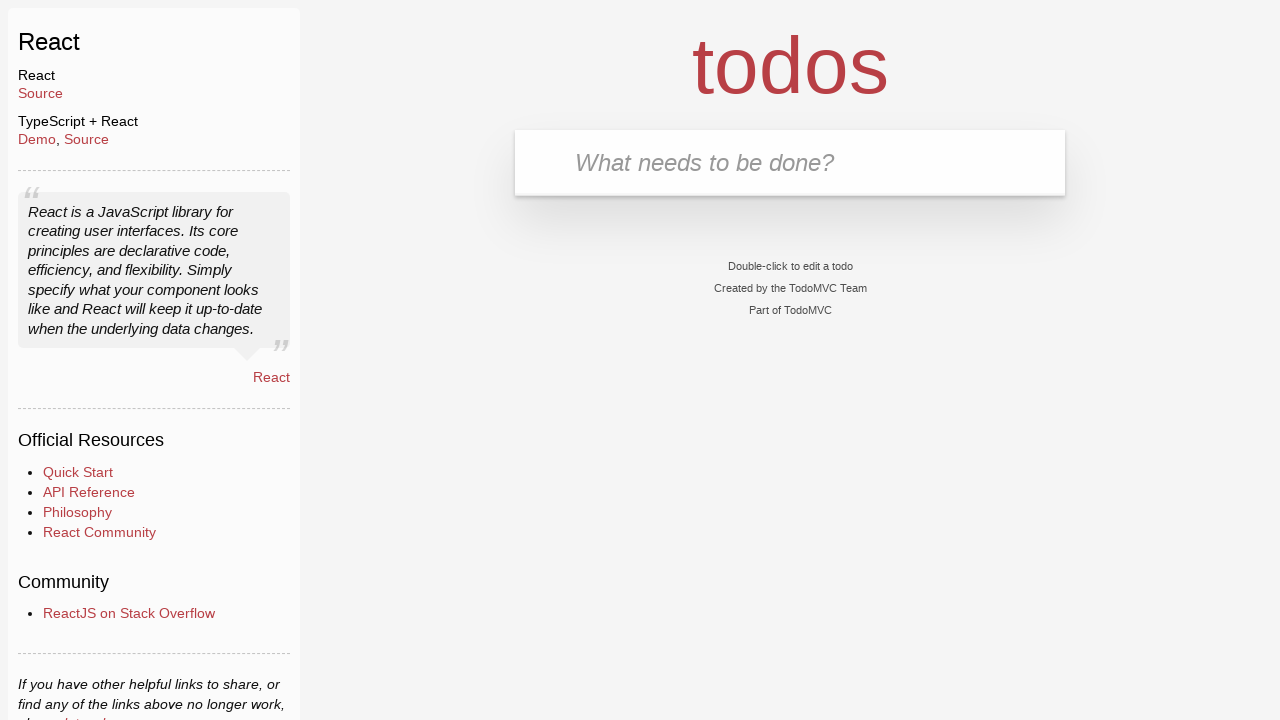

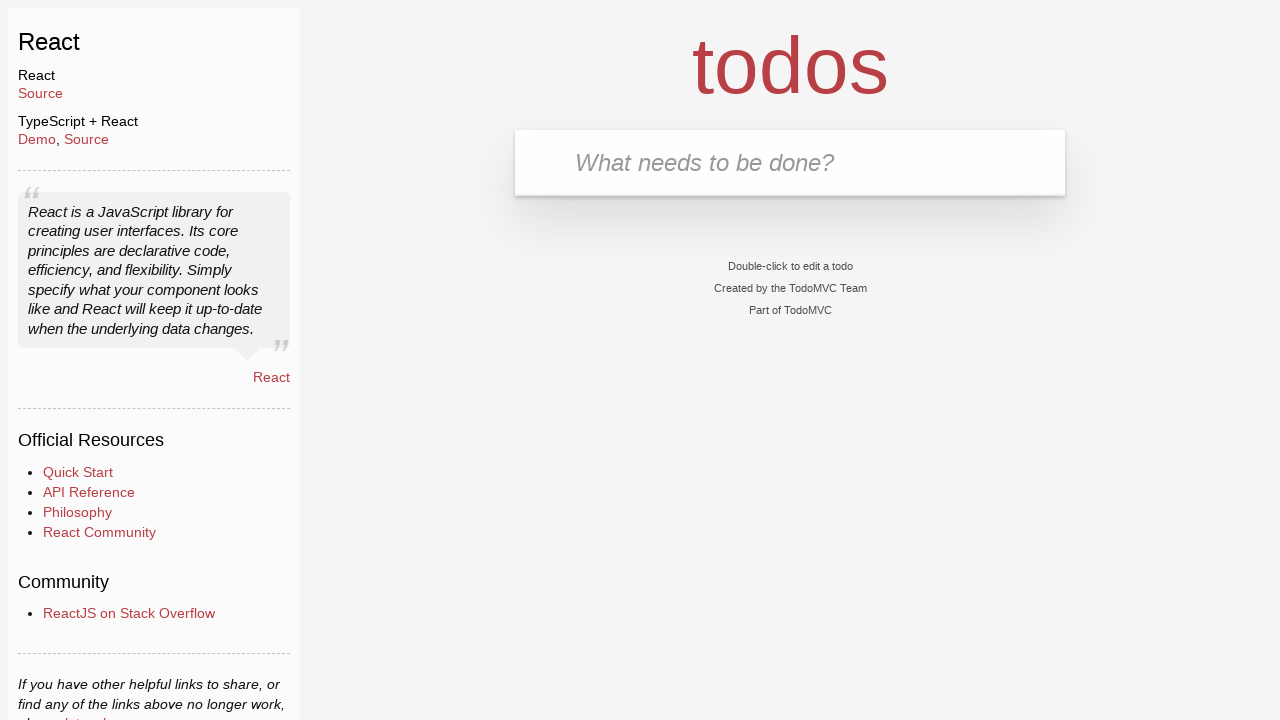